Tests mouse hover functionality using trigger method and clicking on a link

Starting URL: https://rahulshettyacademy.com/AutomationPractice/

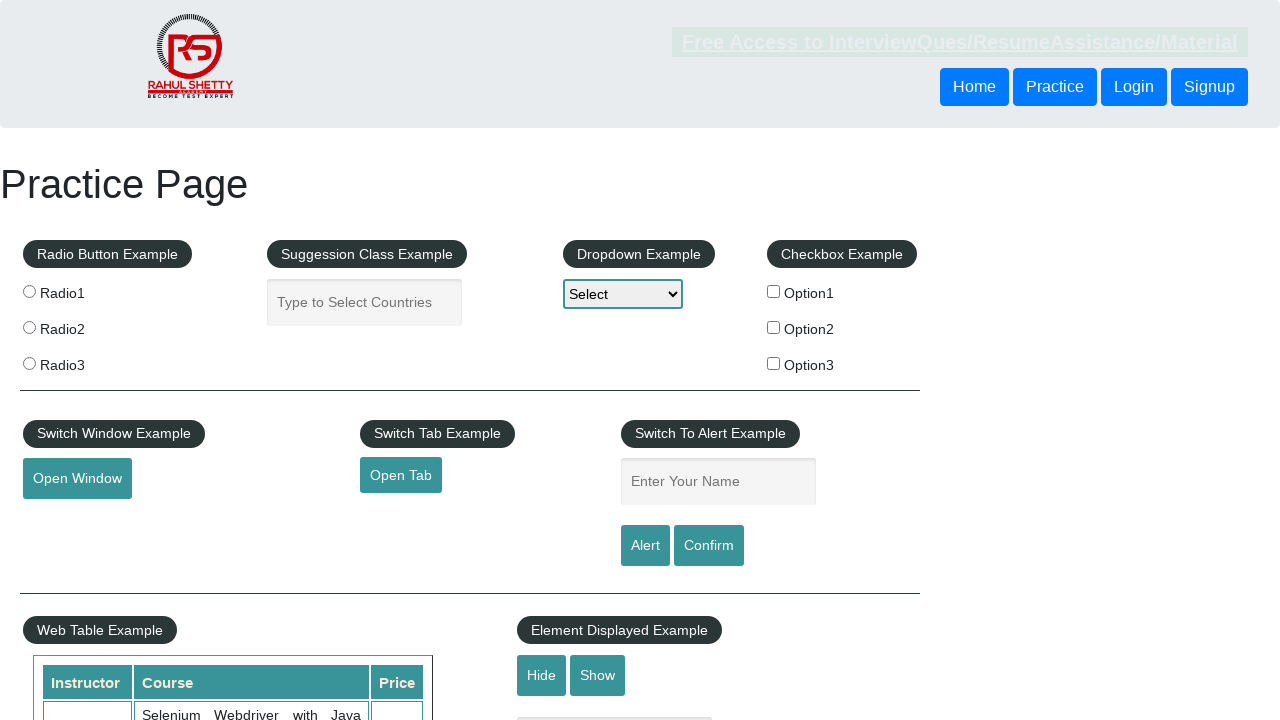

Hovered over mousehover element to trigger dropdown menu at (83, 361) on #mousehover
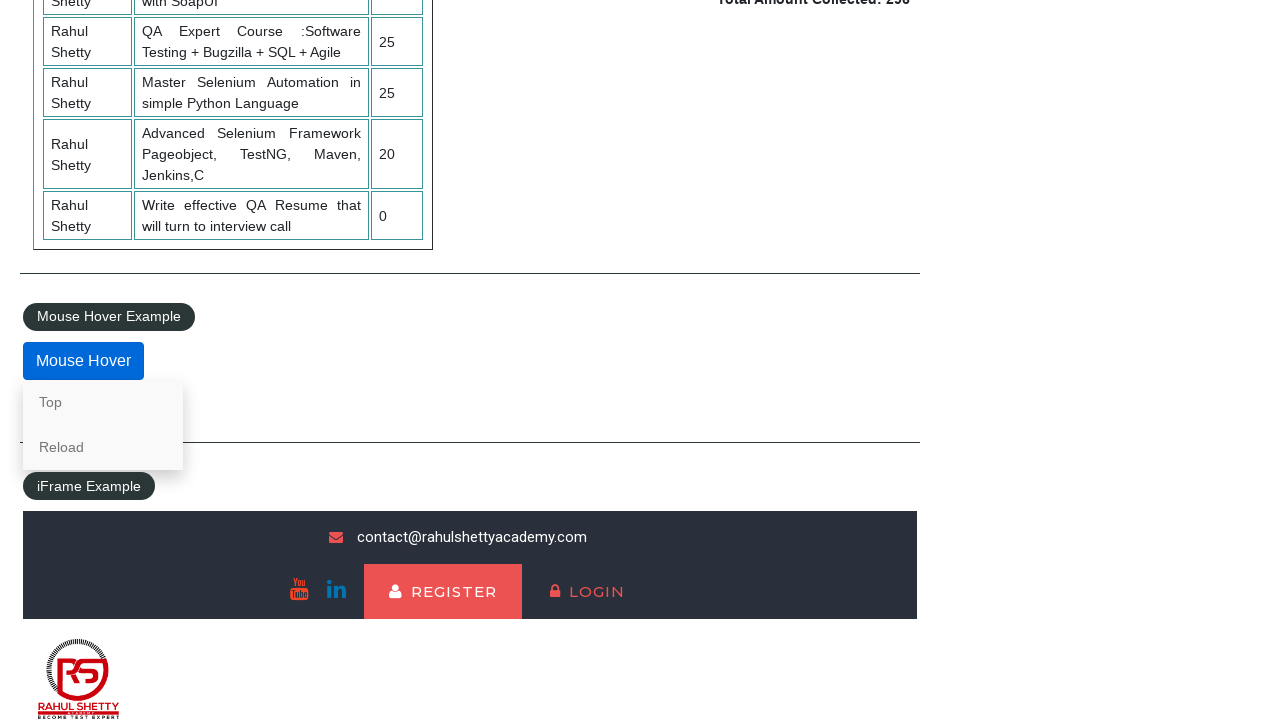

Clicked on the 'Top' link from hover menu at (103, 402) on a[href="#top"]
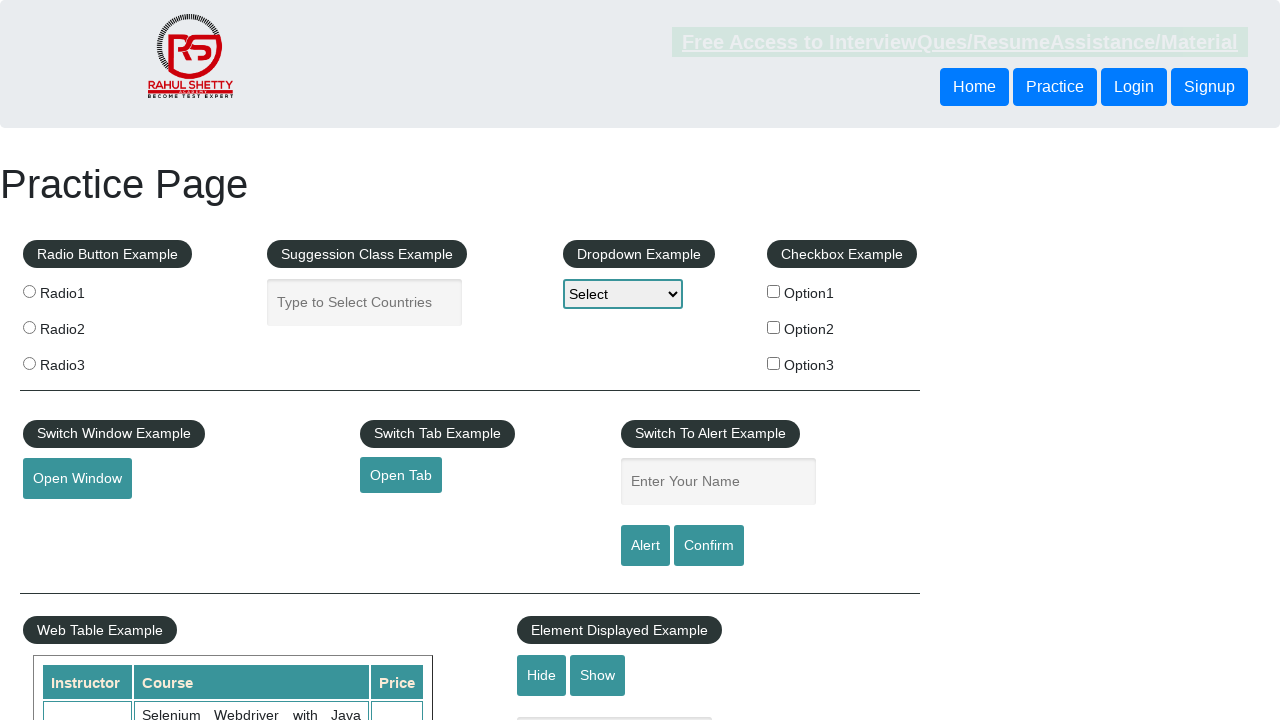

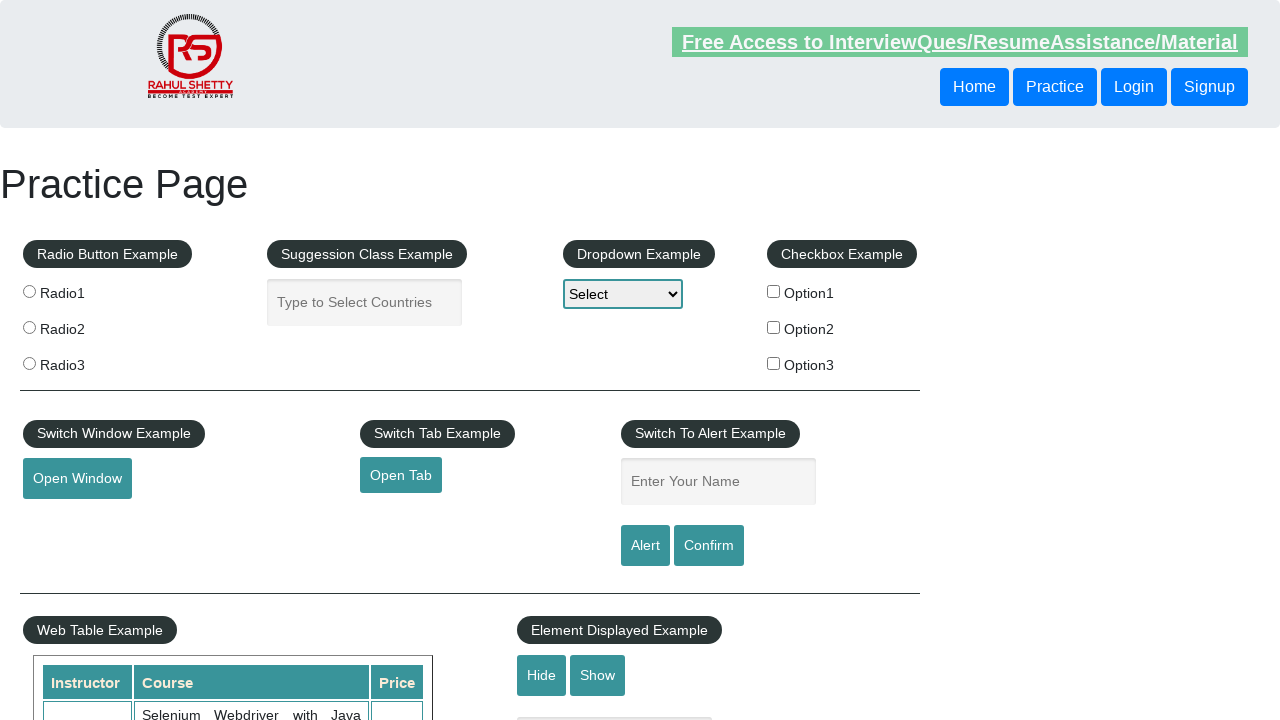